Tests dynamic loading functionality by clicking a Start button and verifying that "Hello World!" text appears after the loading completes

Starting URL: https://the-internet.herokuapp.com/dynamic_loading/1

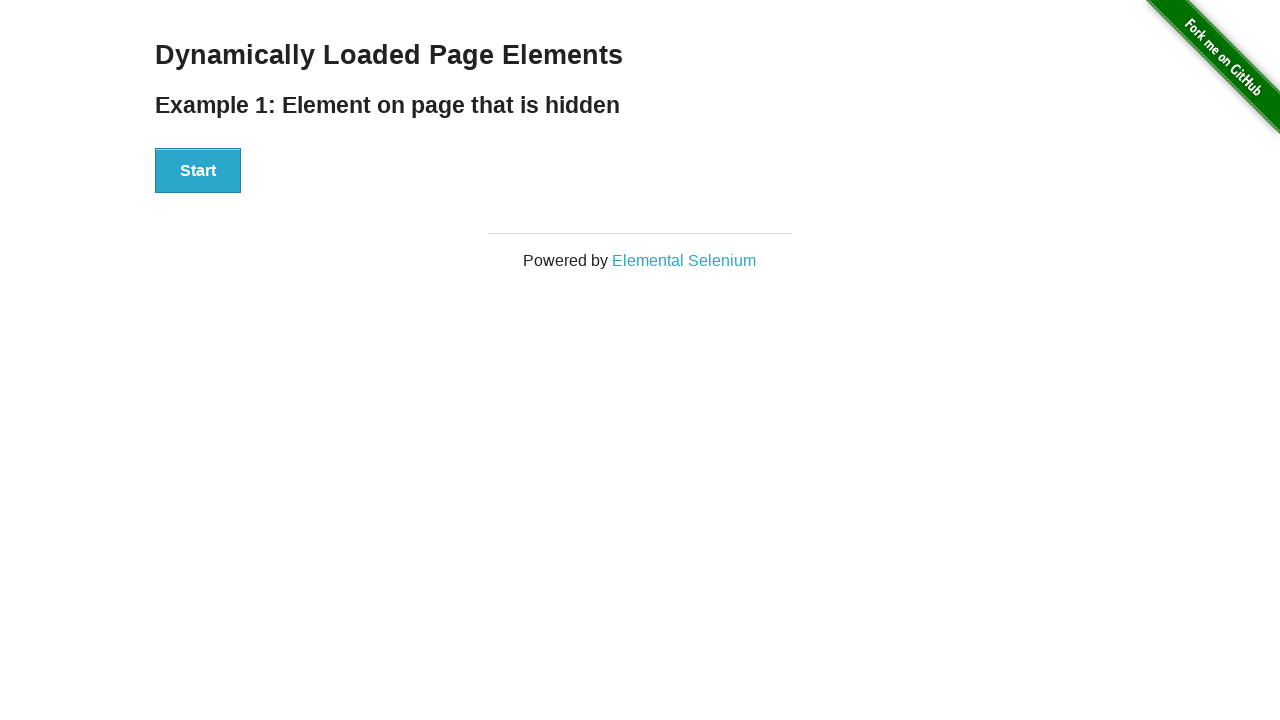

Clicked the Start button to initiate dynamic loading at (198, 171) on xpath=//div[@id='start']//button
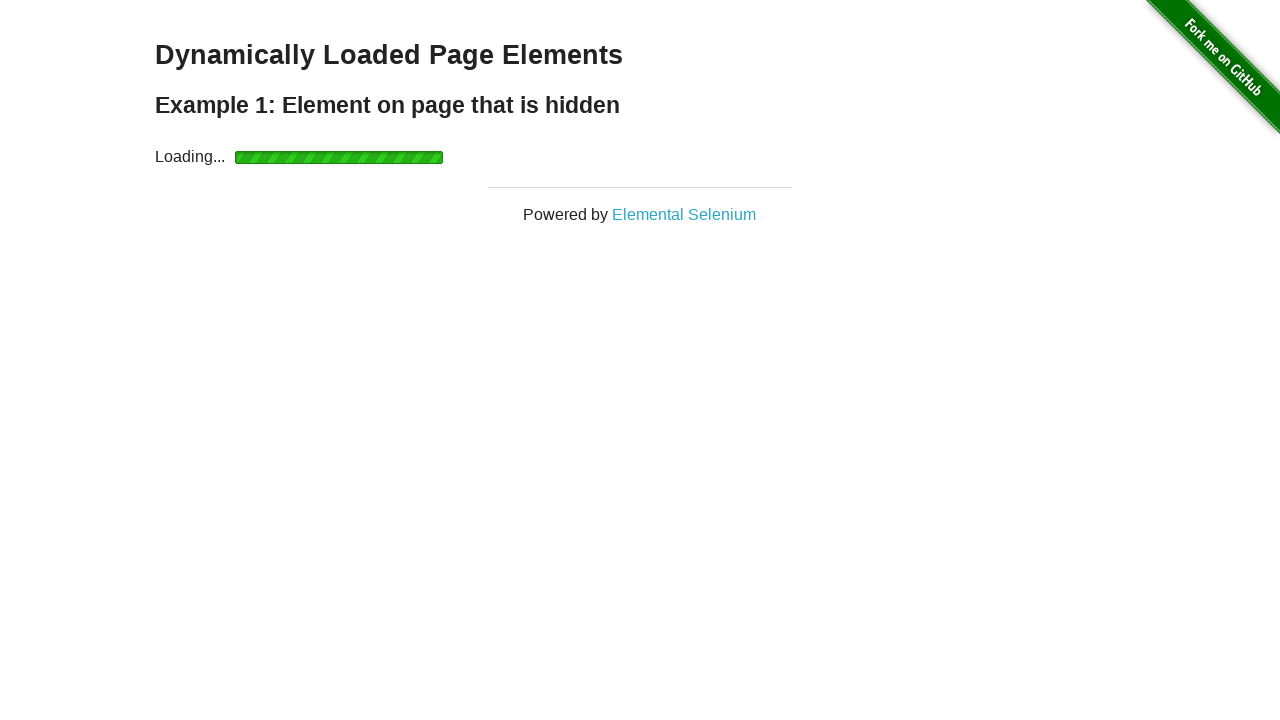

Waited for 'Hello World!' text to appear after loading completed
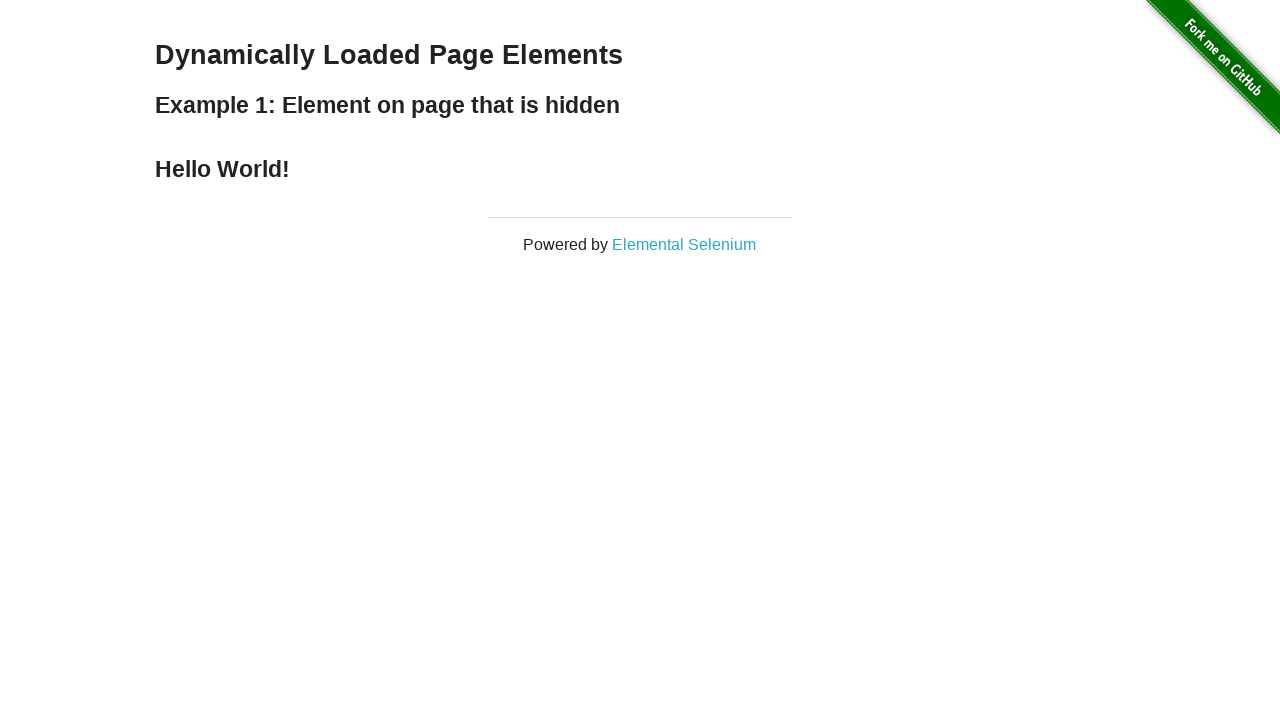

Verified that the text content equals 'Hello World!'
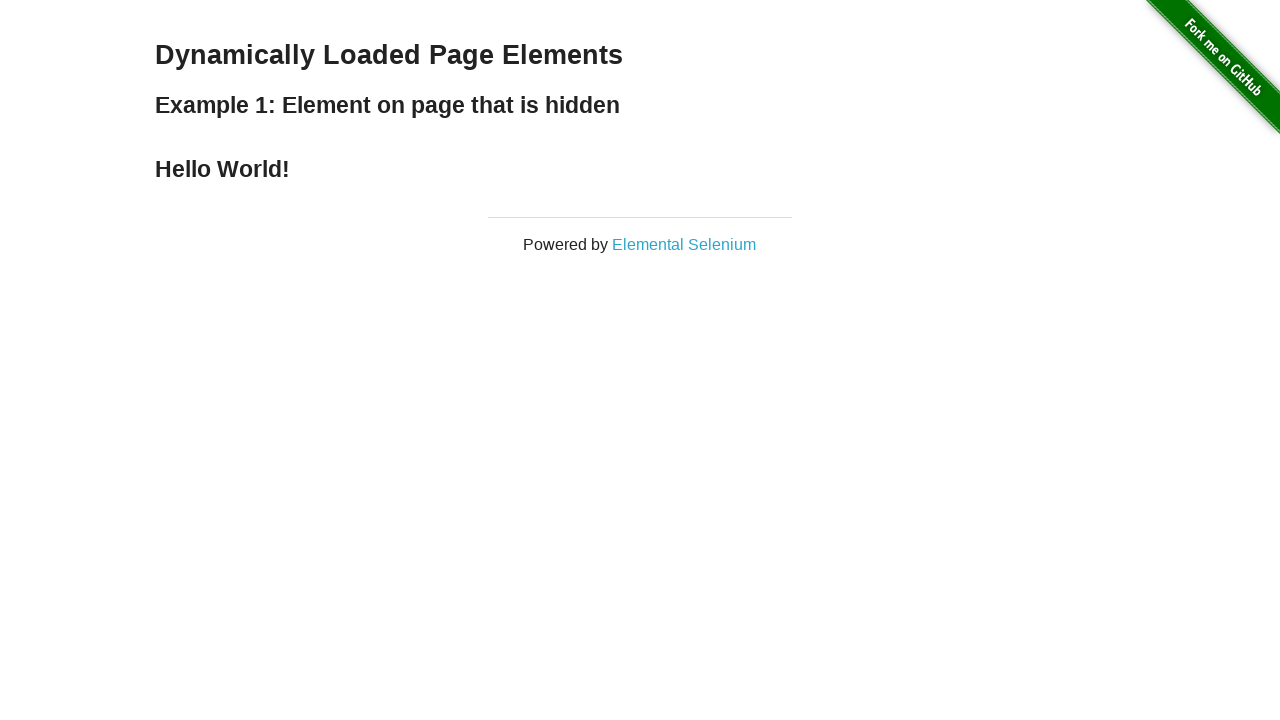

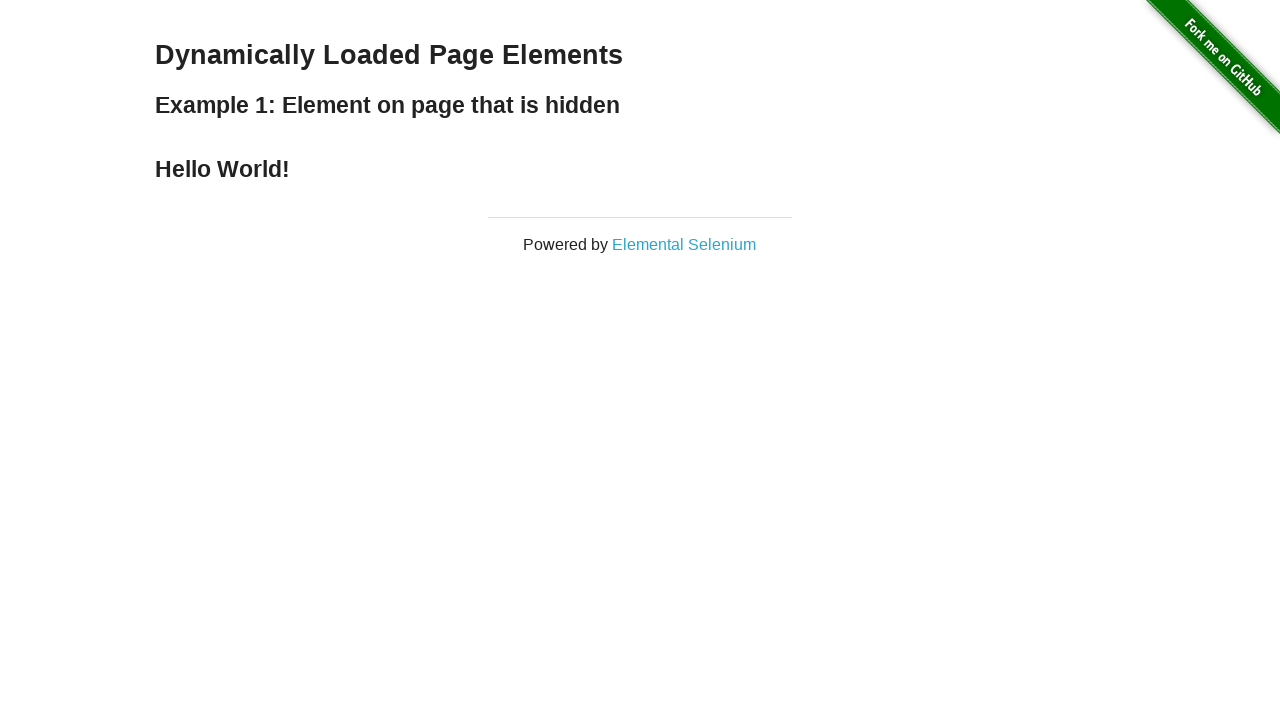